Tests marking individual todo items as complete by checking their checkboxes

Starting URL: https://demo.playwright.dev/todomvc

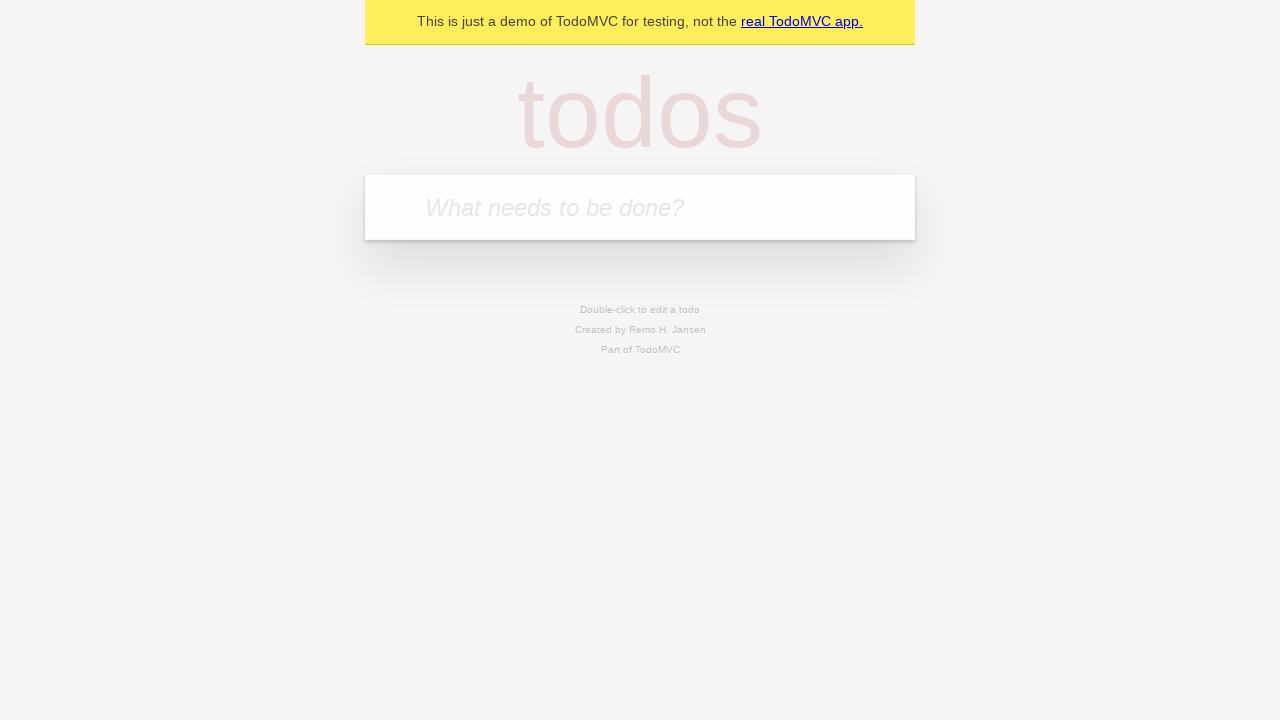

Filled input field with 'buy some cheese' on internal:attr=[placeholder="What needs to be done?"i]
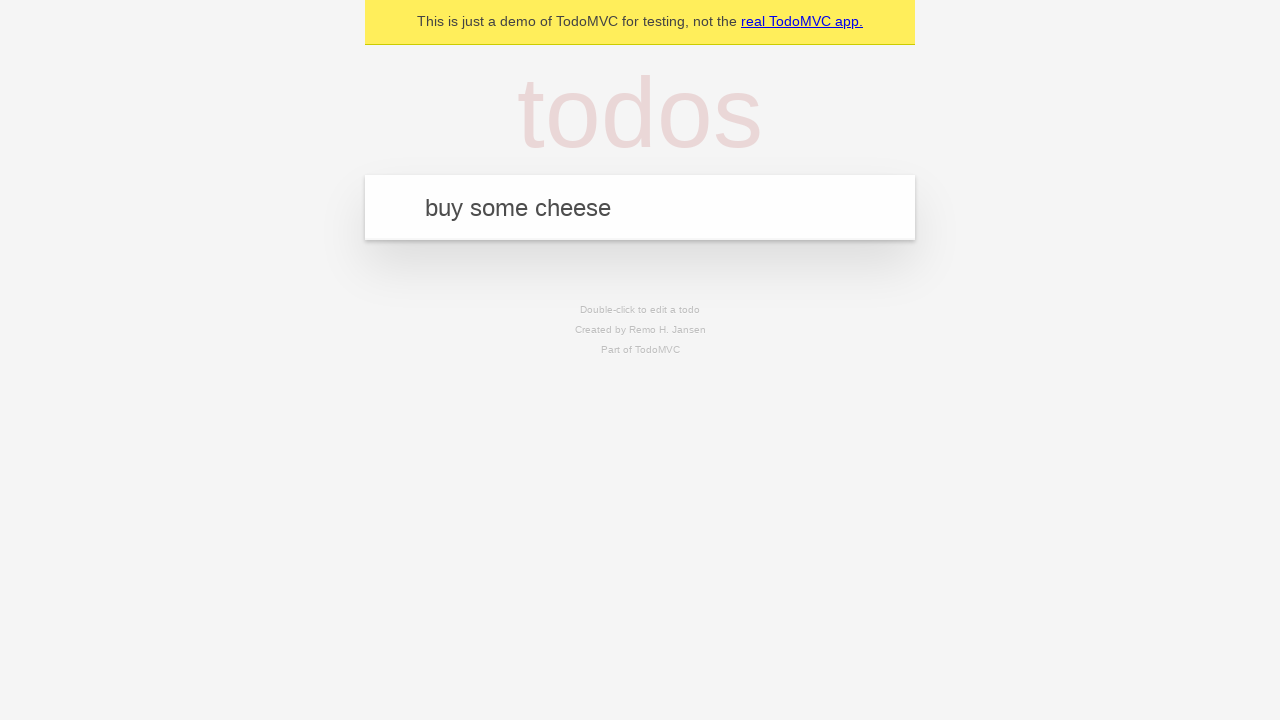

Pressed Enter to create first todo item on internal:attr=[placeholder="What needs to be done?"i]
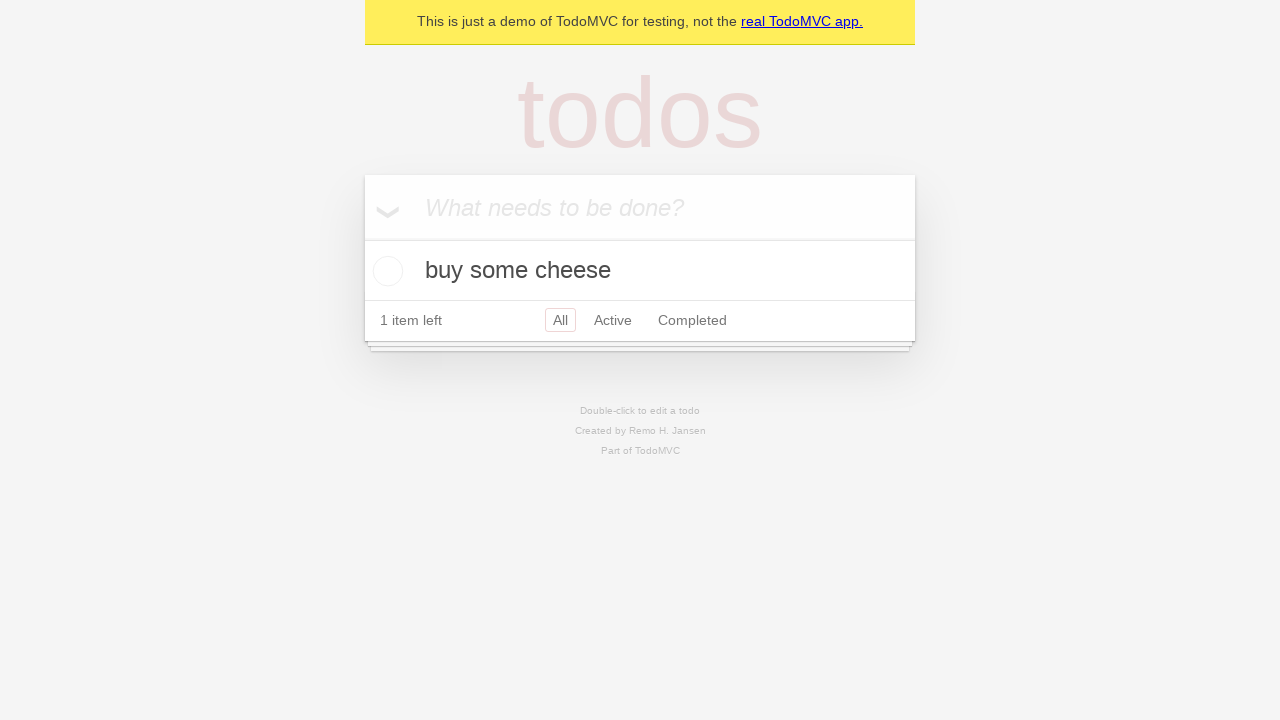

Filled input field with 'feed the cat' on internal:attr=[placeholder="What needs to be done?"i]
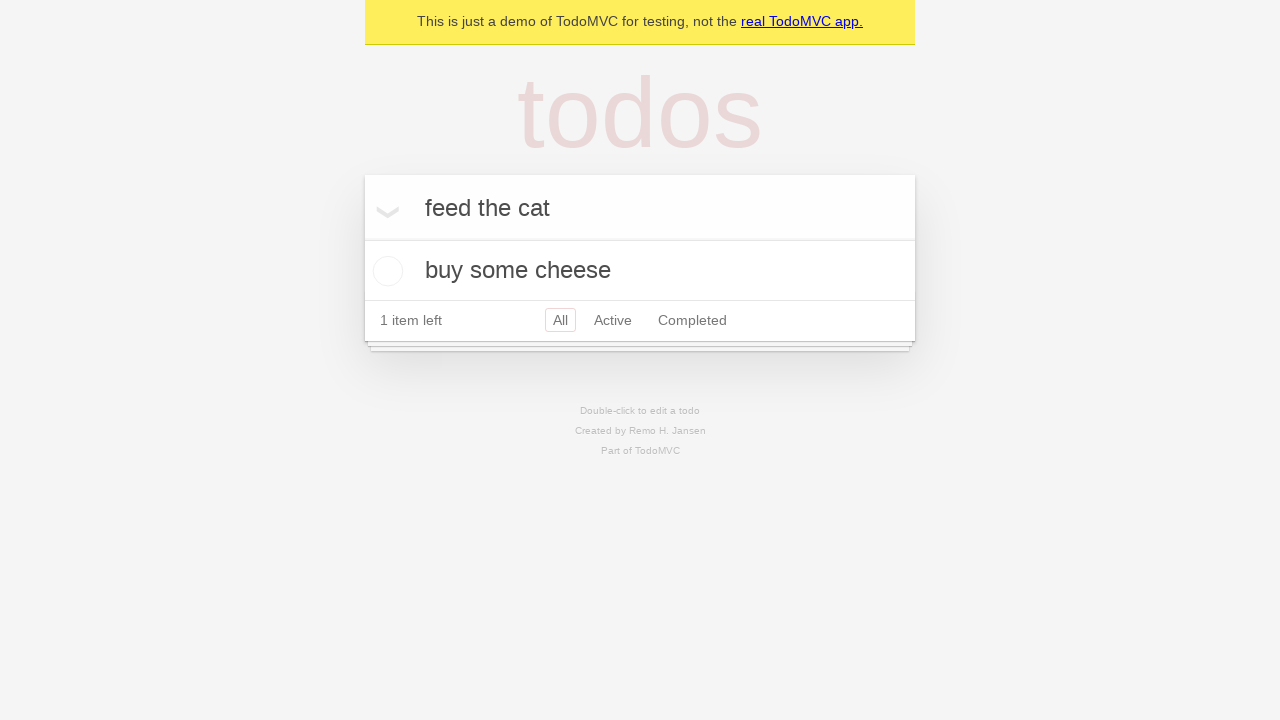

Pressed Enter to create second todo item on internal:attr=[placeholder="What needs to be done?"i]
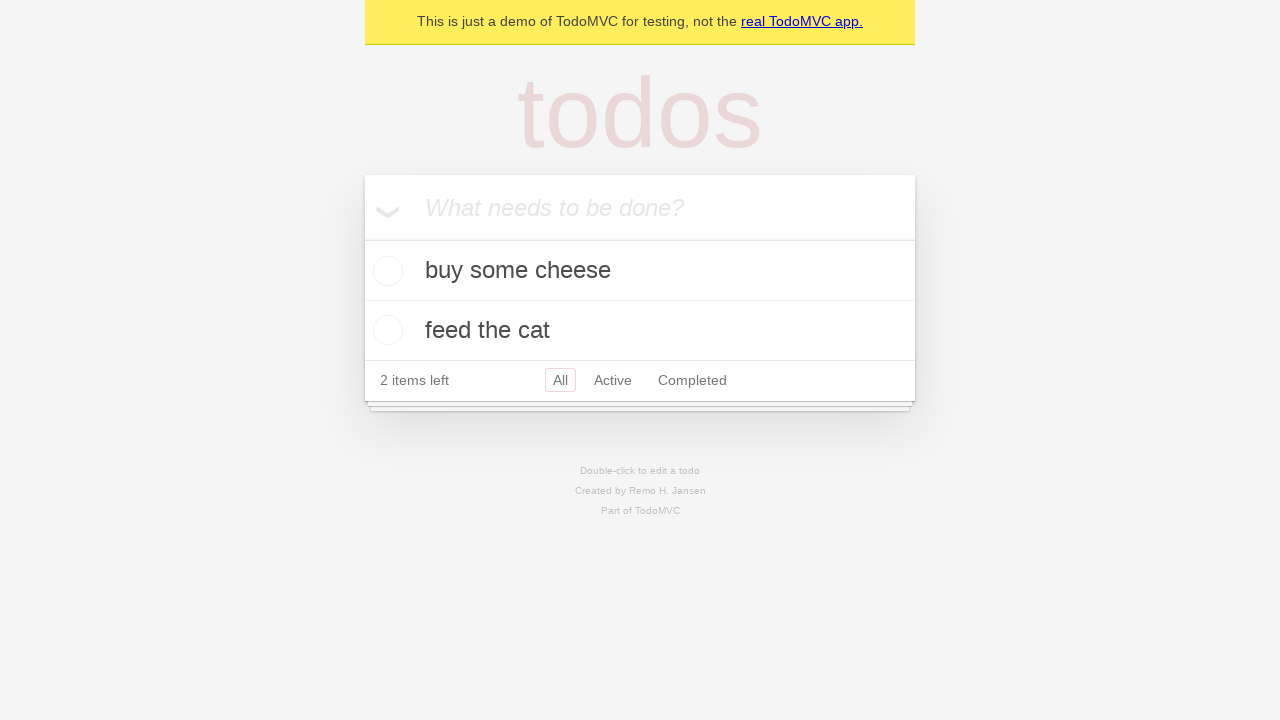

Checked checkbox for first todo item 'buy some cheese' at (385, 271) on internal:testid=[data-testid="todo-item"s] >> nth=0 >> internal:role=checkbox
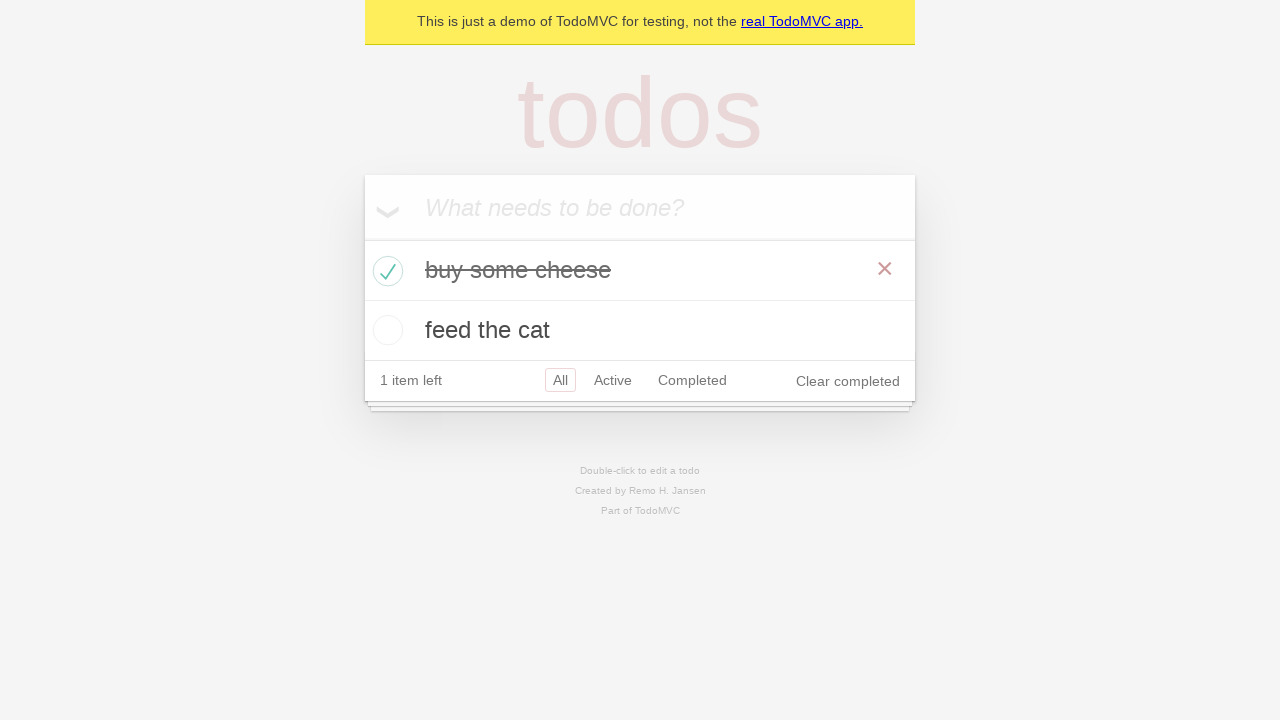

Checked checkbox for second todo item 'feed the cat' at (385, 330) on internal:testid=[data-testid="todo-item"s] >> nth=1 >> internal:role=checkbox
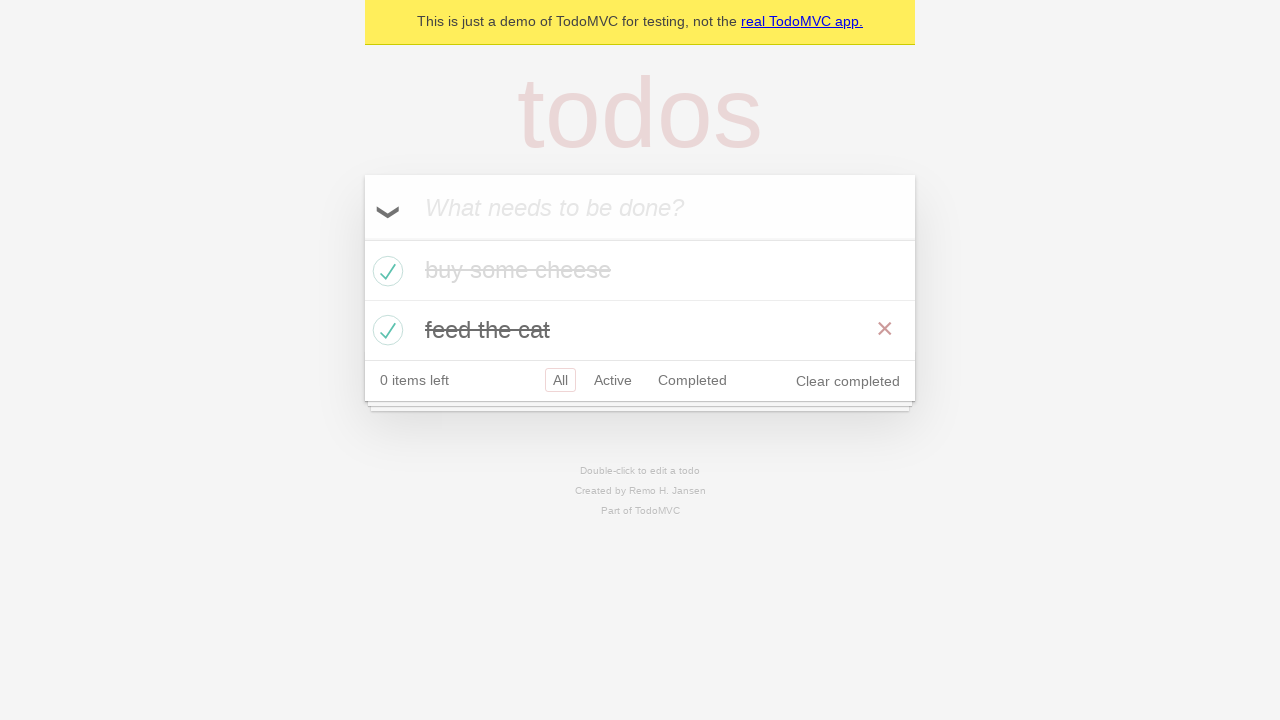

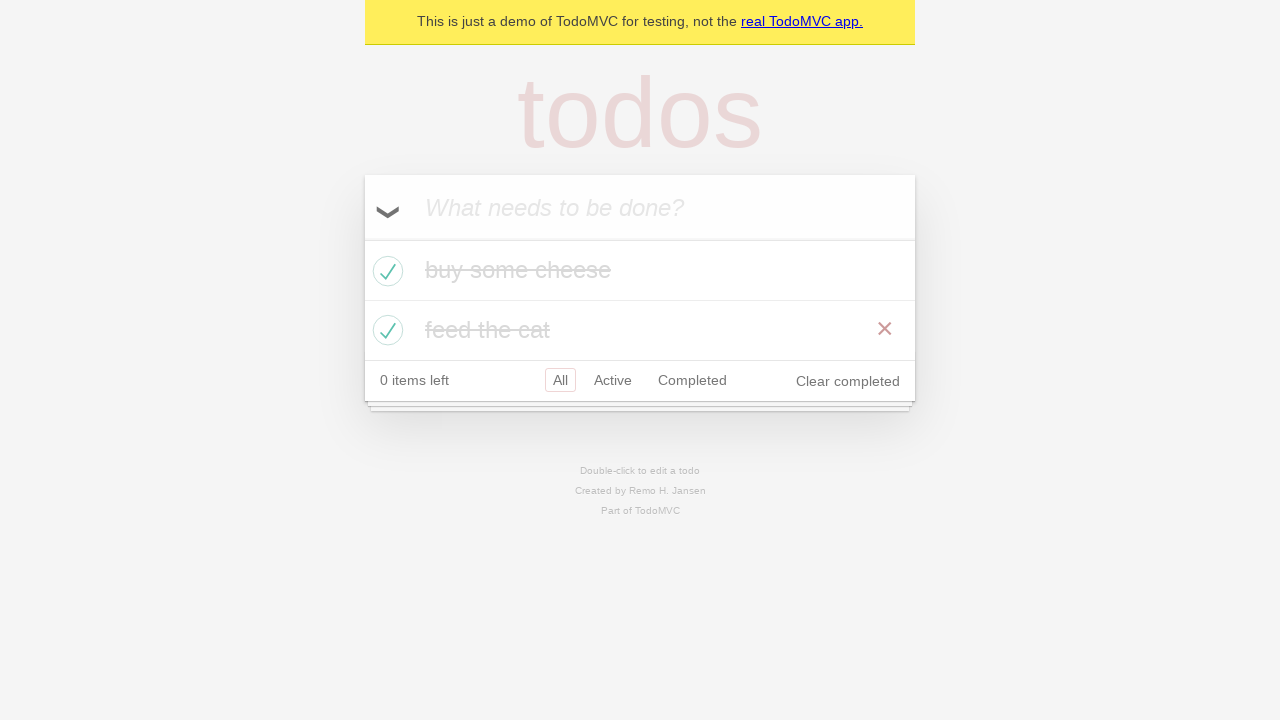